Navigates to Python.org homepage and verifies the page title is displayed

Starting URL: https://python.org

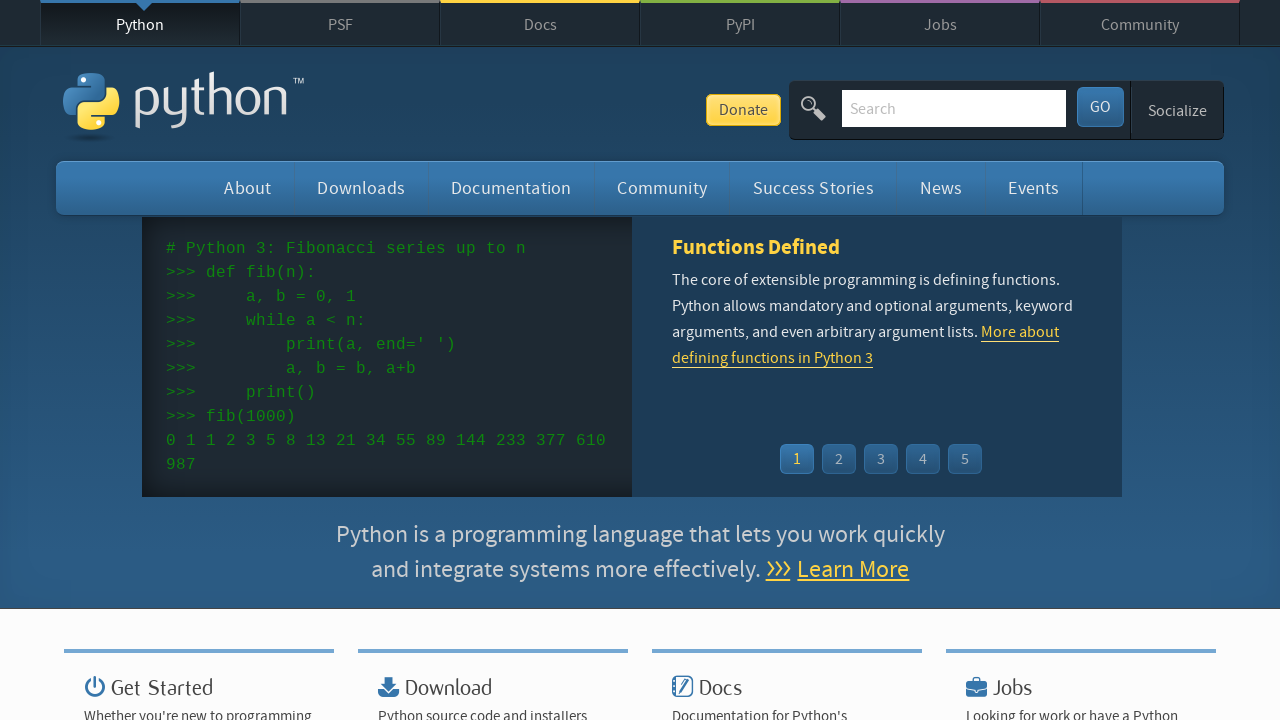

Navigated to Python.org homepage
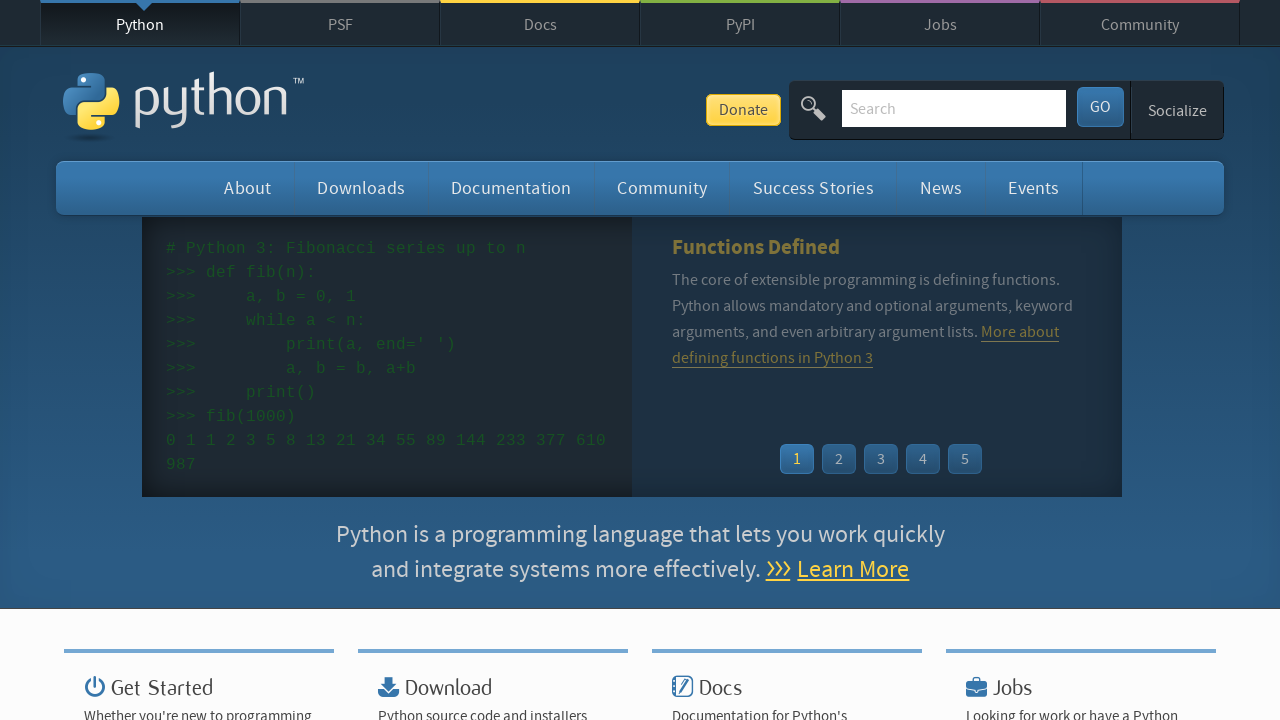

Retrieved and printed page title
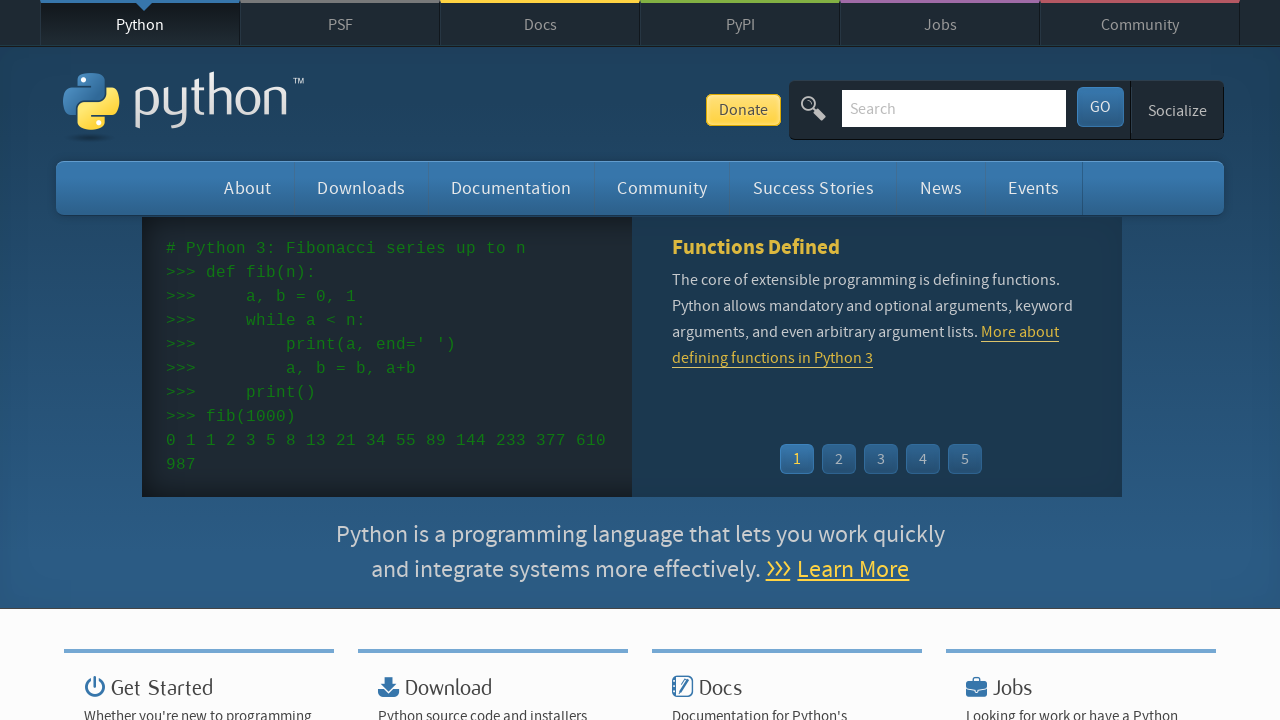

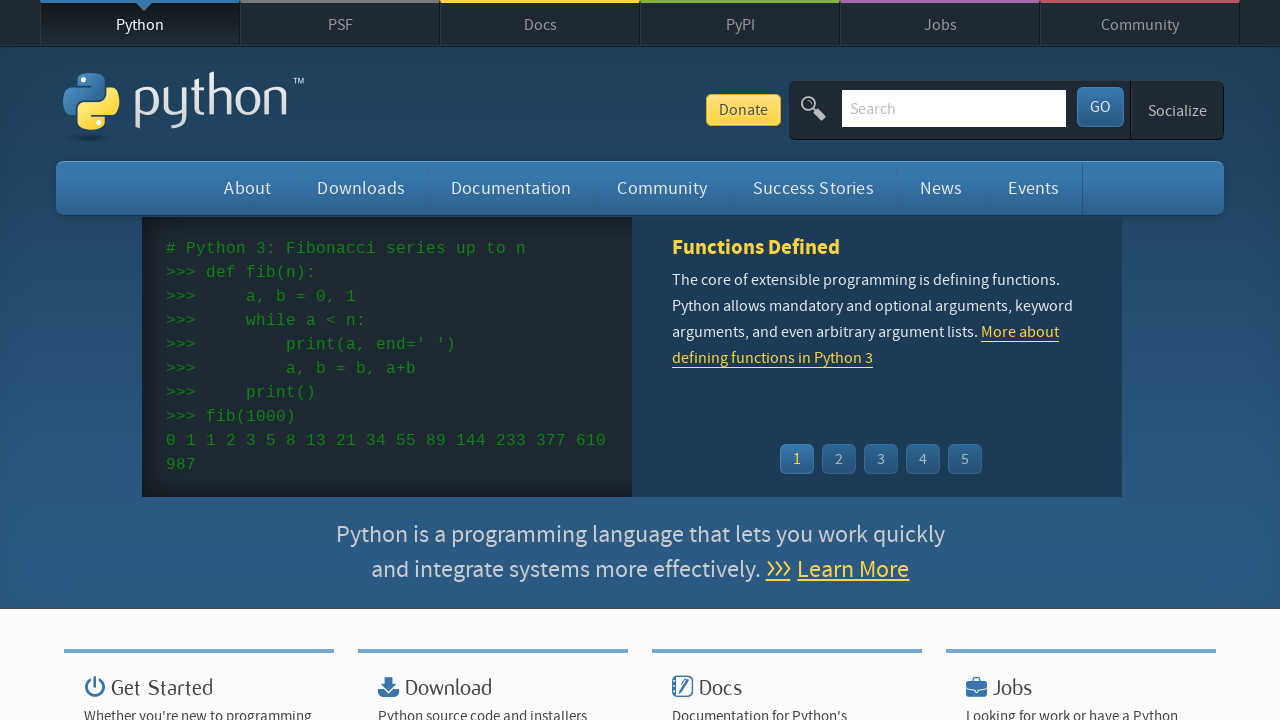